Tests table sorting functionality by clicking on a column header and verifying that the table rows are sorted correctly

Starting URL: https://rahulshettyacademy.com/seleniumPractise/#/

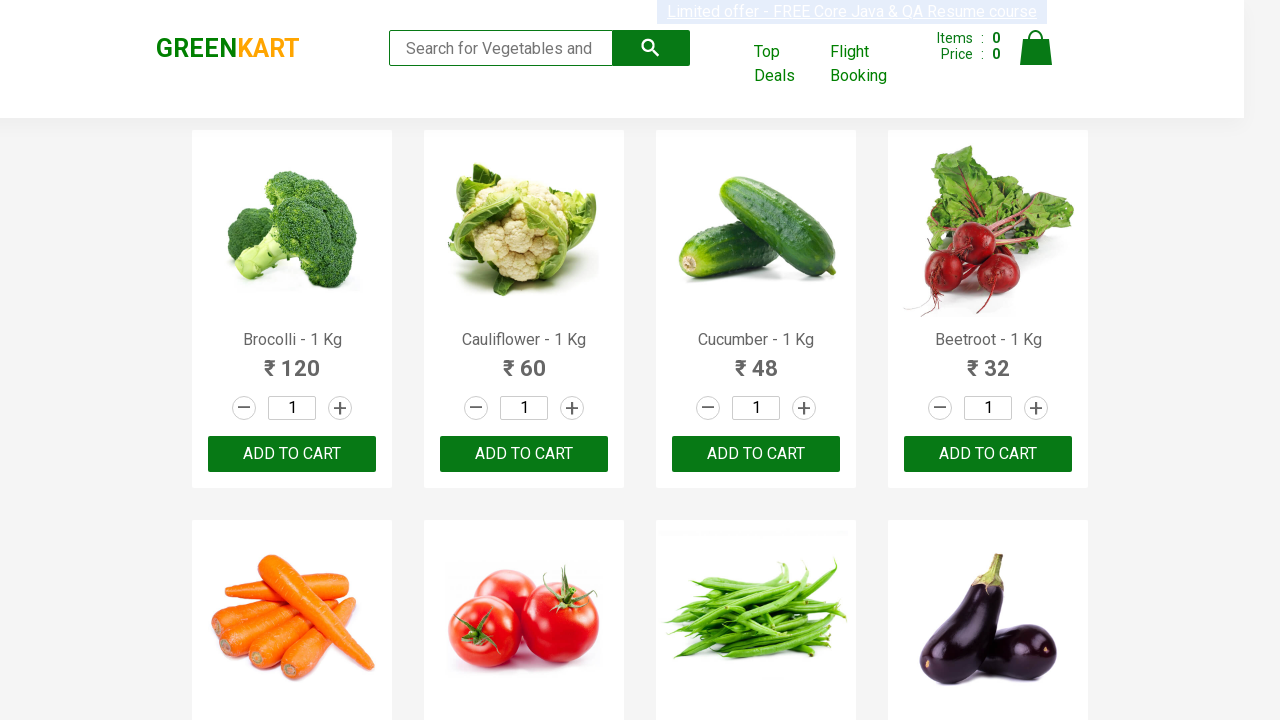

Clicked on offers link to navigate to table page at (787, 64) on xpath=//a[@href='#/offers']
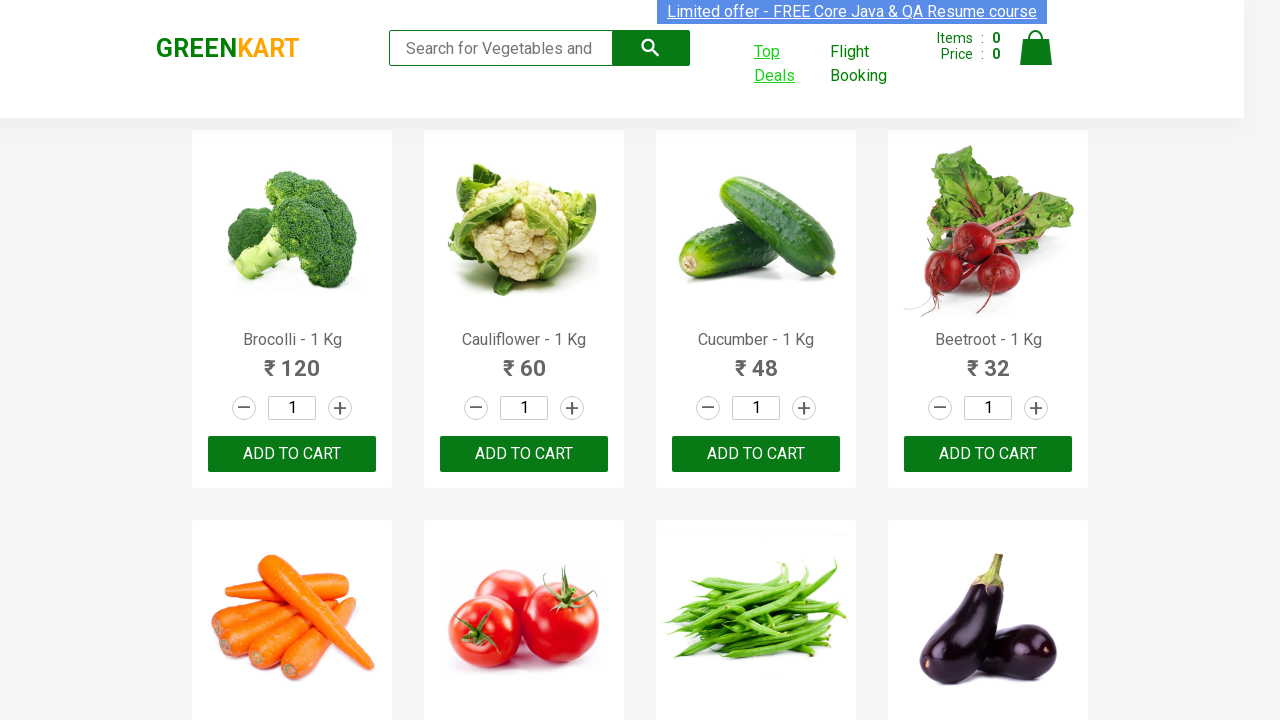

Clicked offers link to open new tab at (787, 64) on xpath=//a[@href='#/offers']
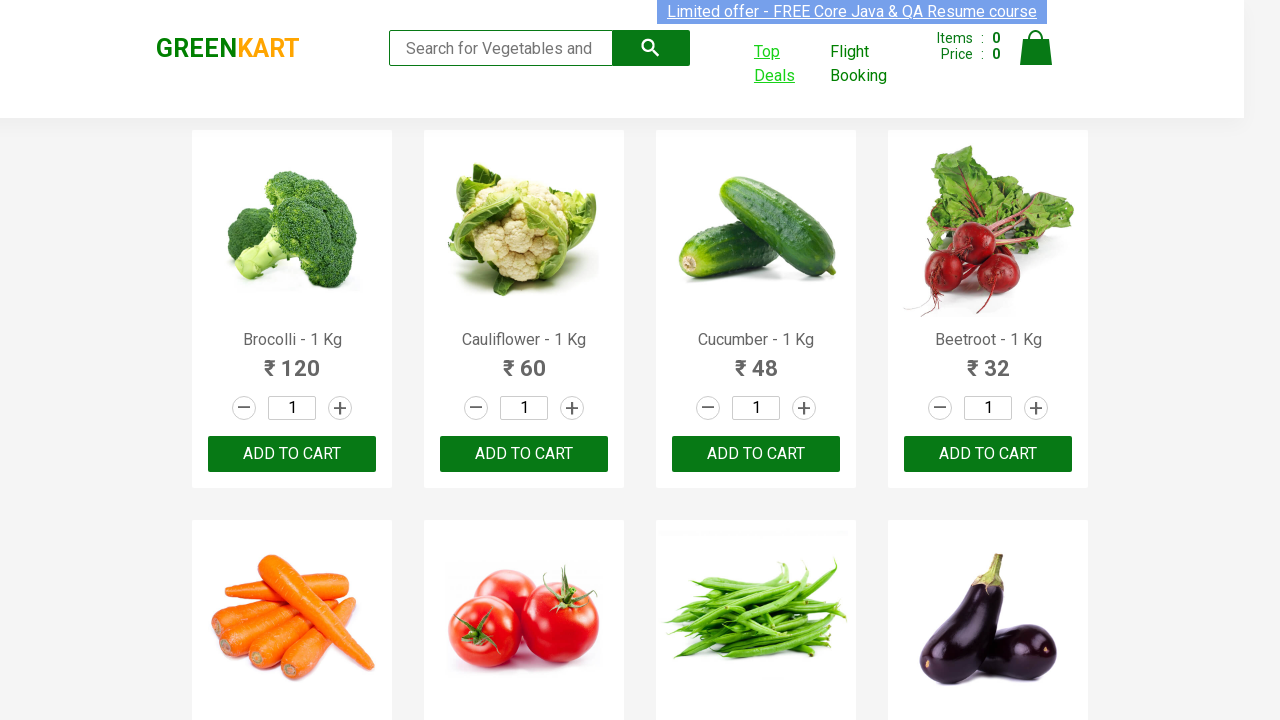

Switched to new tab containing the offers page
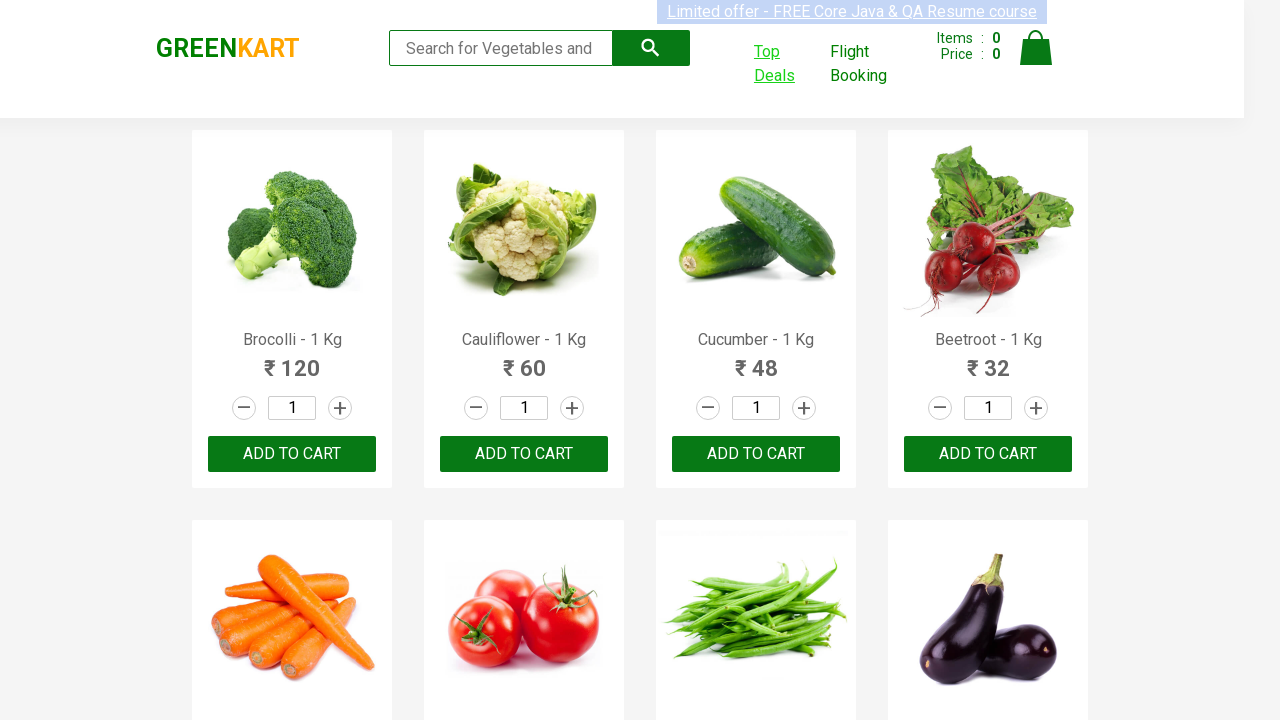

Clicked on first column header to initiate table sorting at (357, 213) on xpath=//th[1]
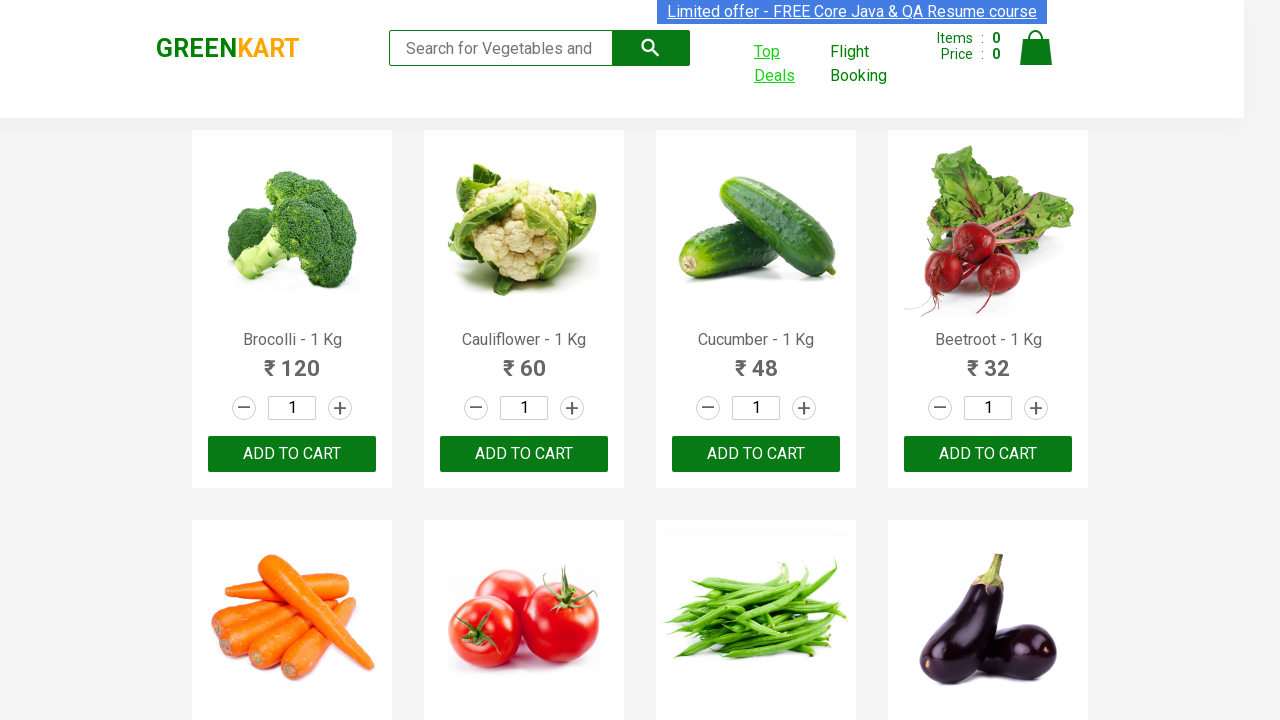

Waited 3000ms for table sorting to complete
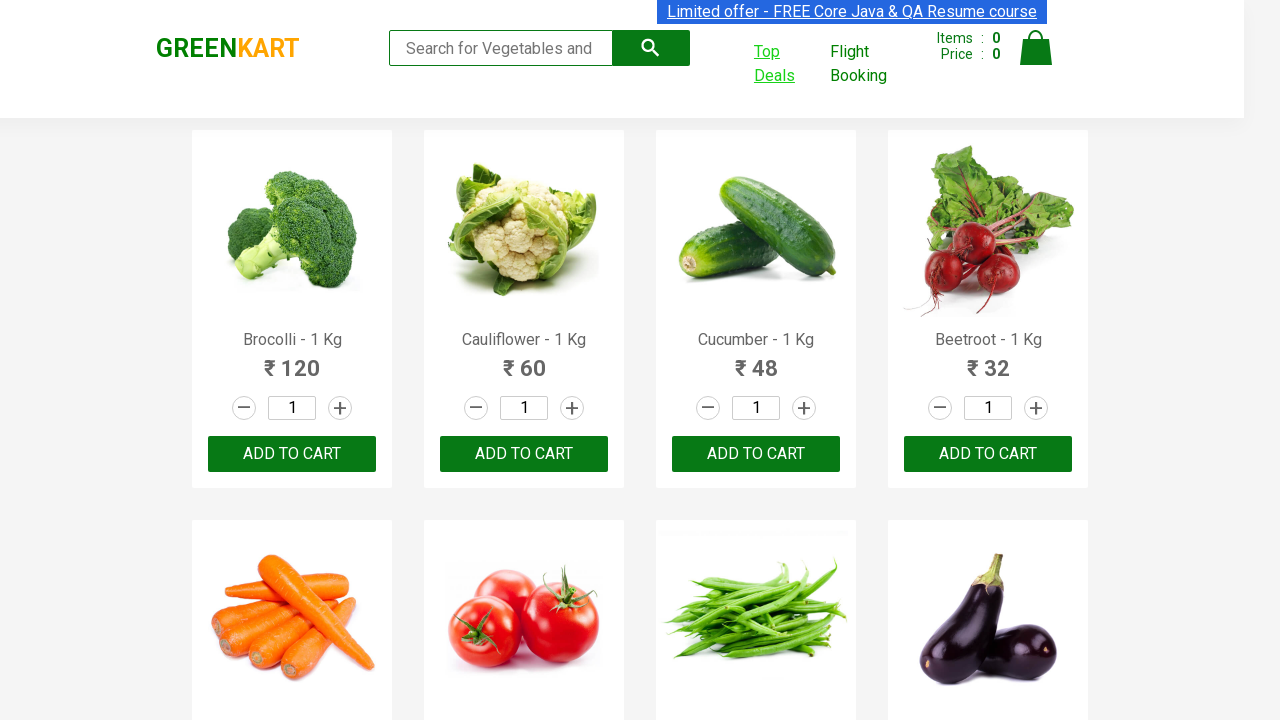

Retrieved all table rows: found 5 rows
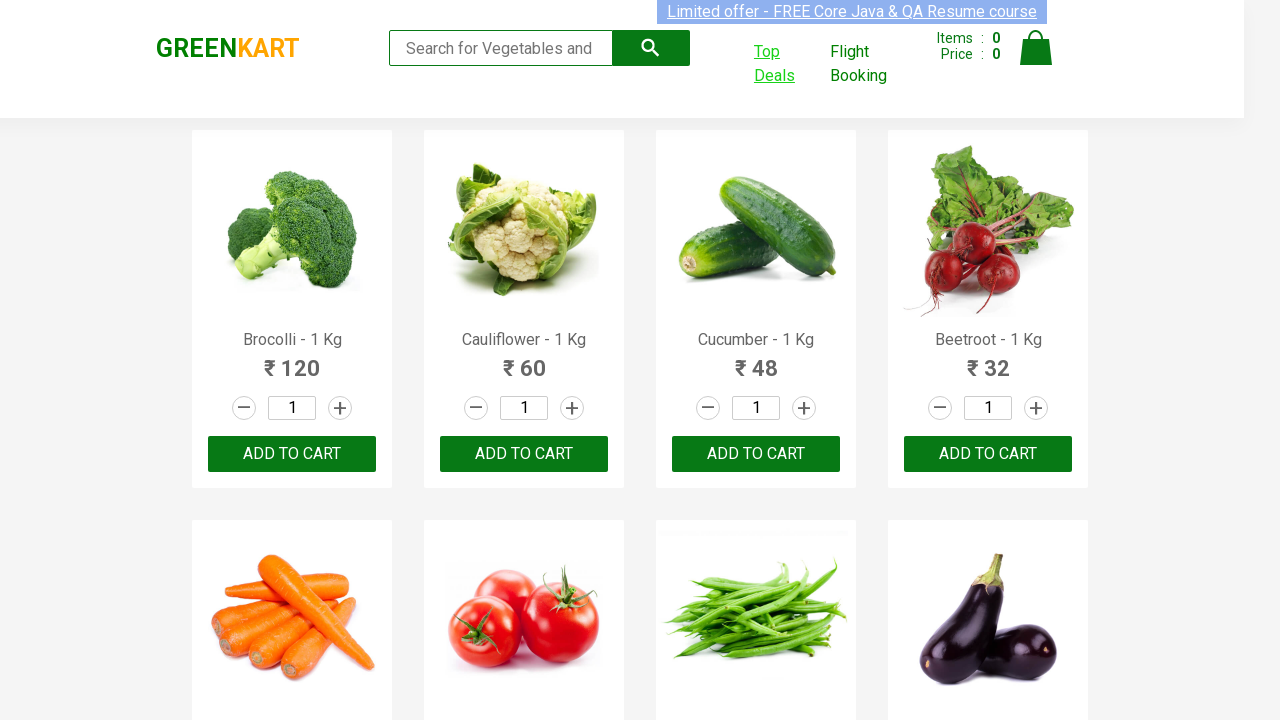

Extracted text content from all table rows
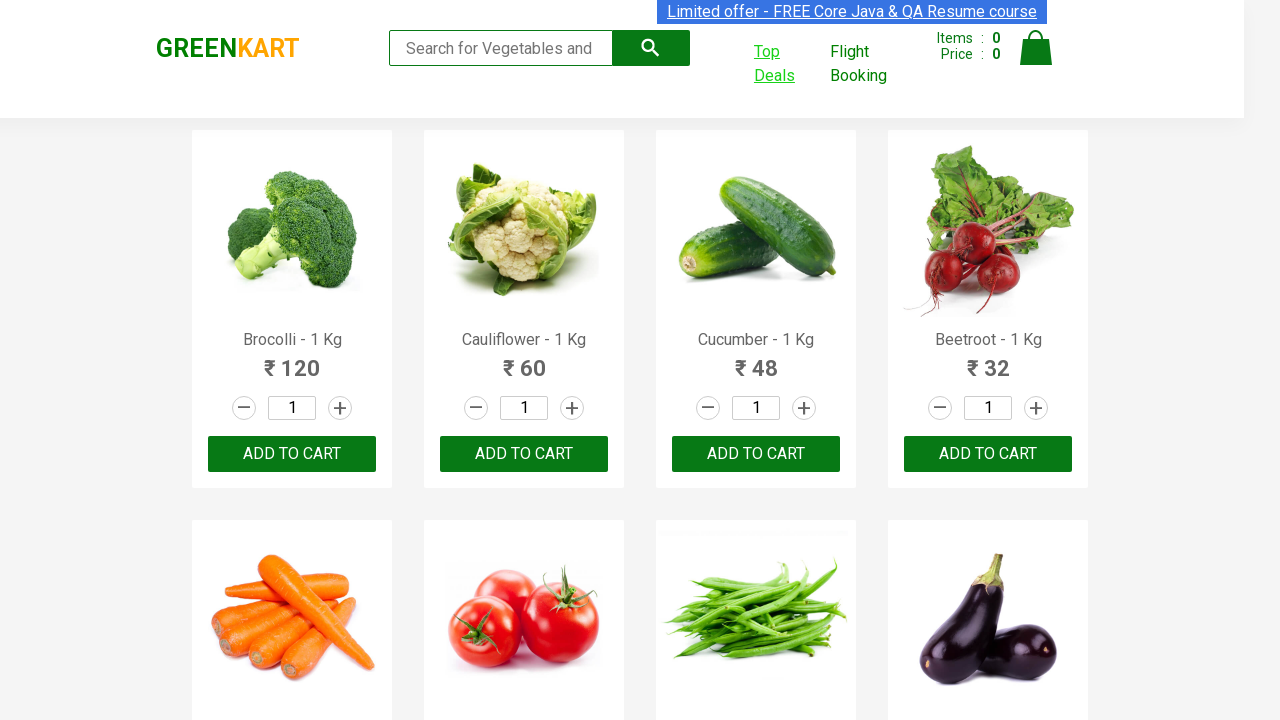

Created sorted version of table row texts for comparison
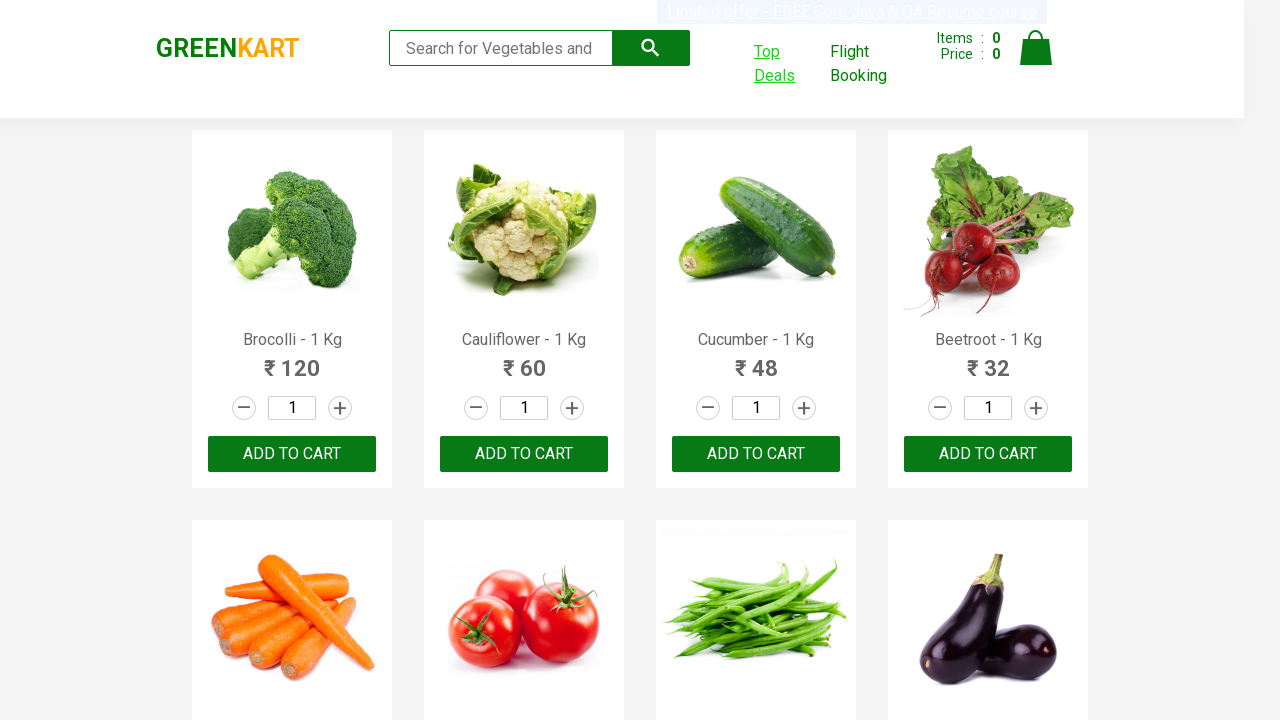

Verified that table rows are sorted correctly in ascending order
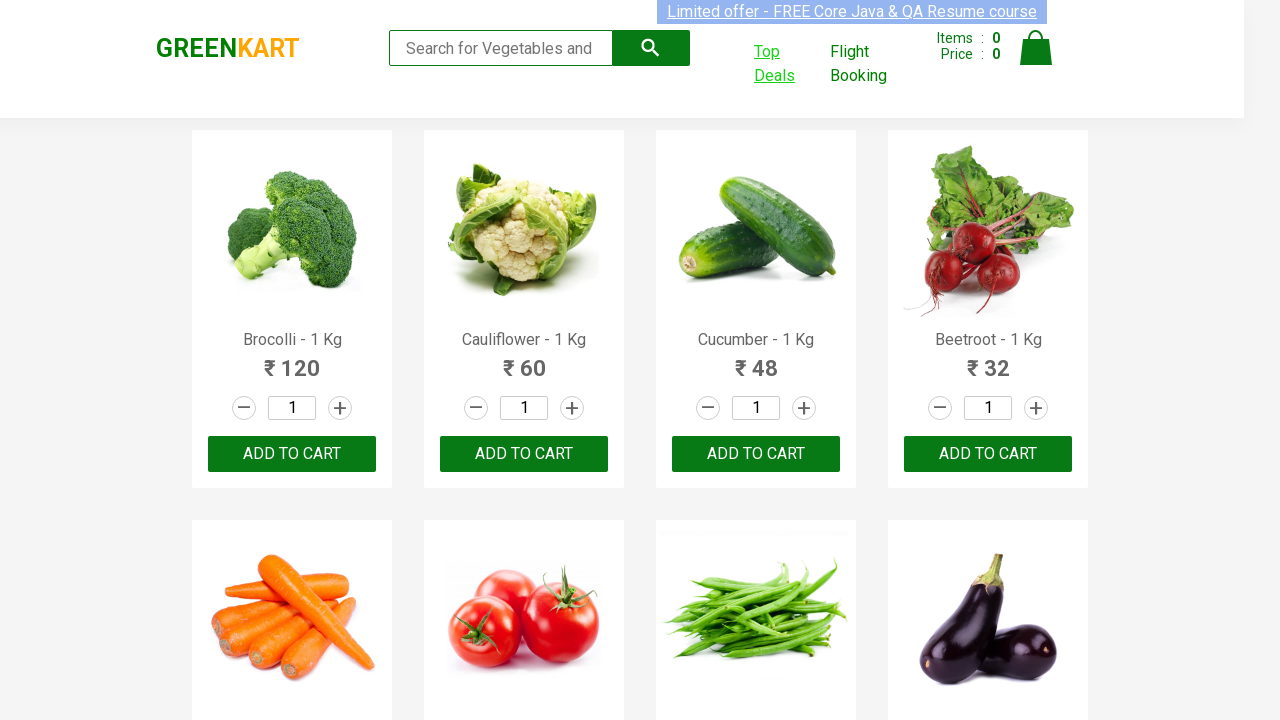

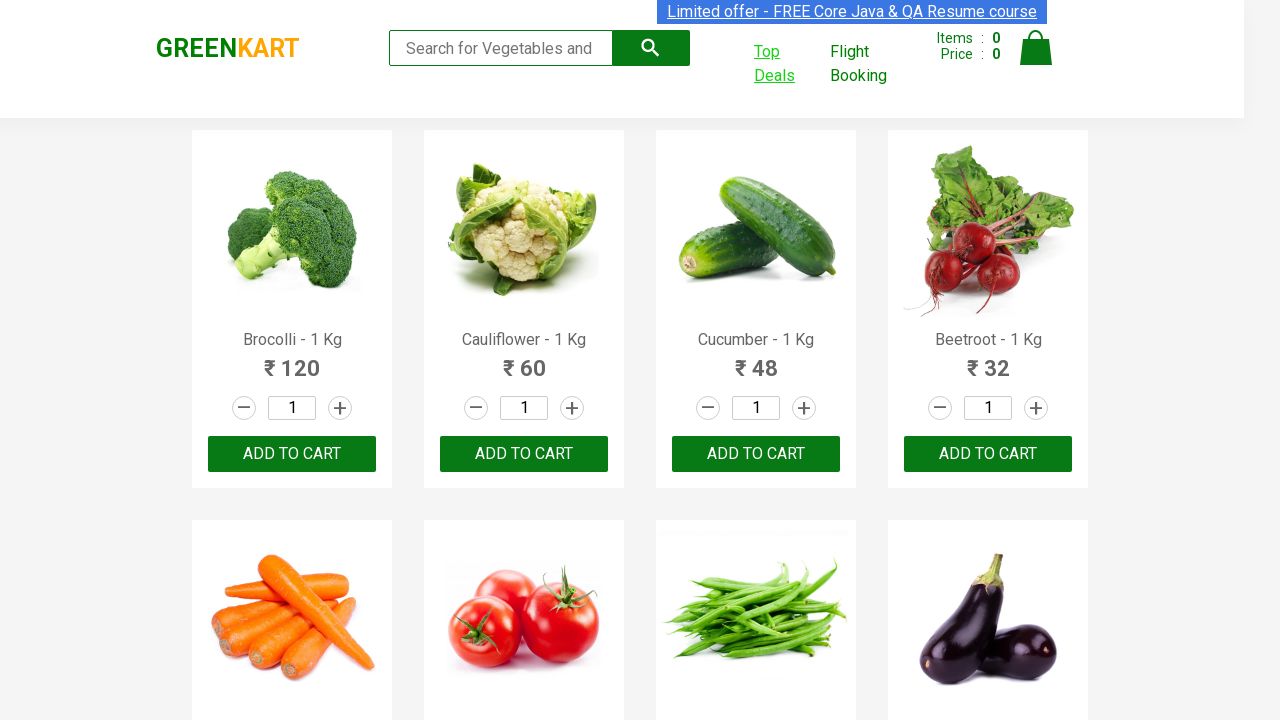